Navigates to Hugging Face documentation and clicks to go to the PEFT quicktour page

Starting URL: https://huggingface.co/docs

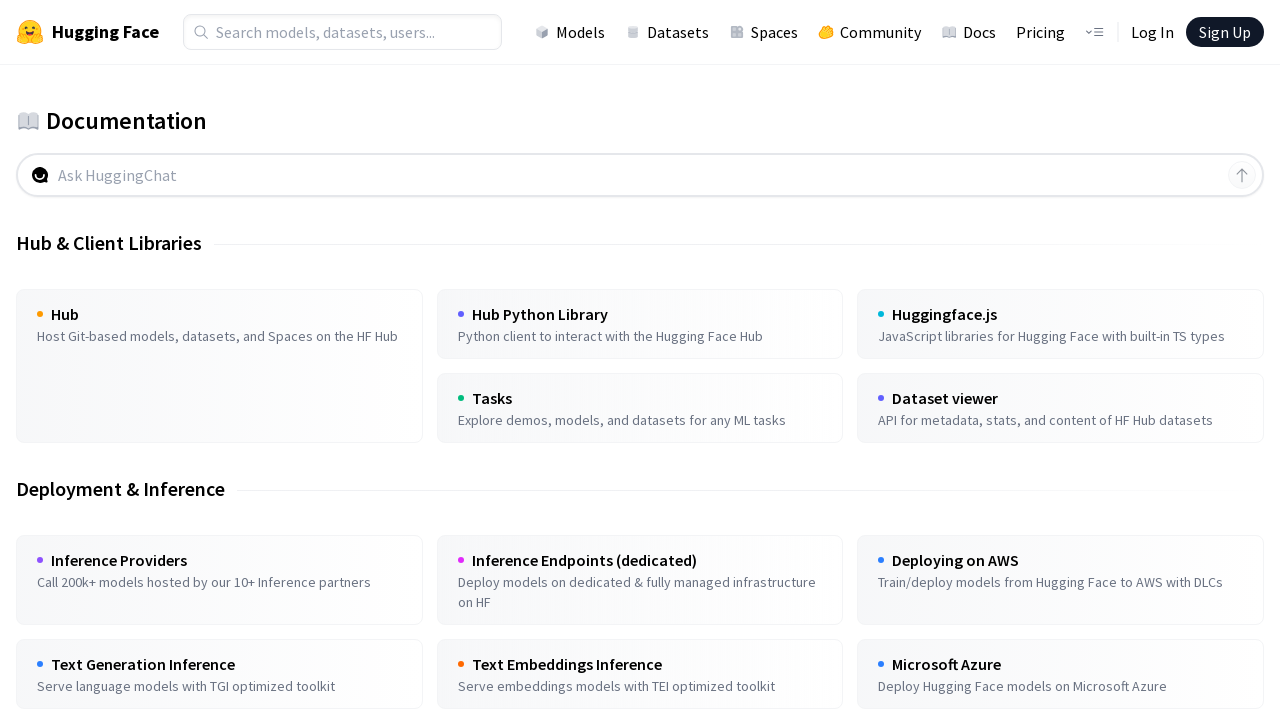

Hugging Face documentation page loaded (networkidle)
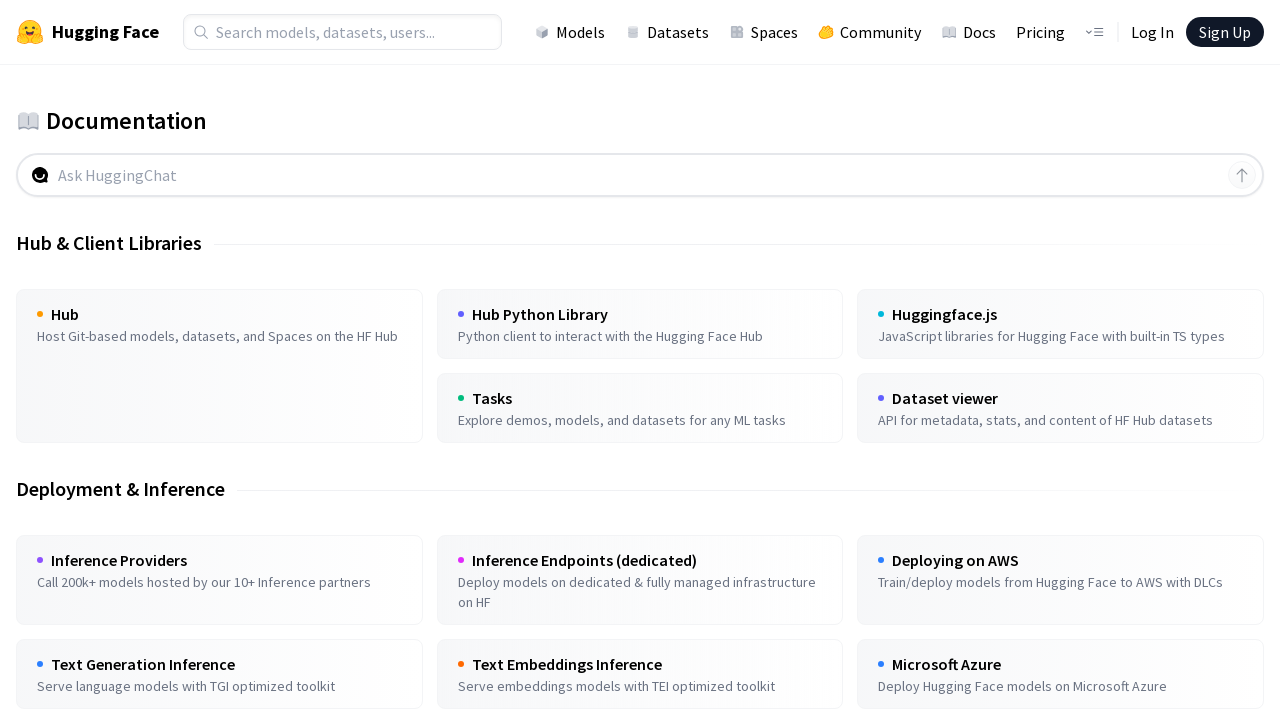

Clicked on PEFT link in navigation at (68, 360) on text=PEFT
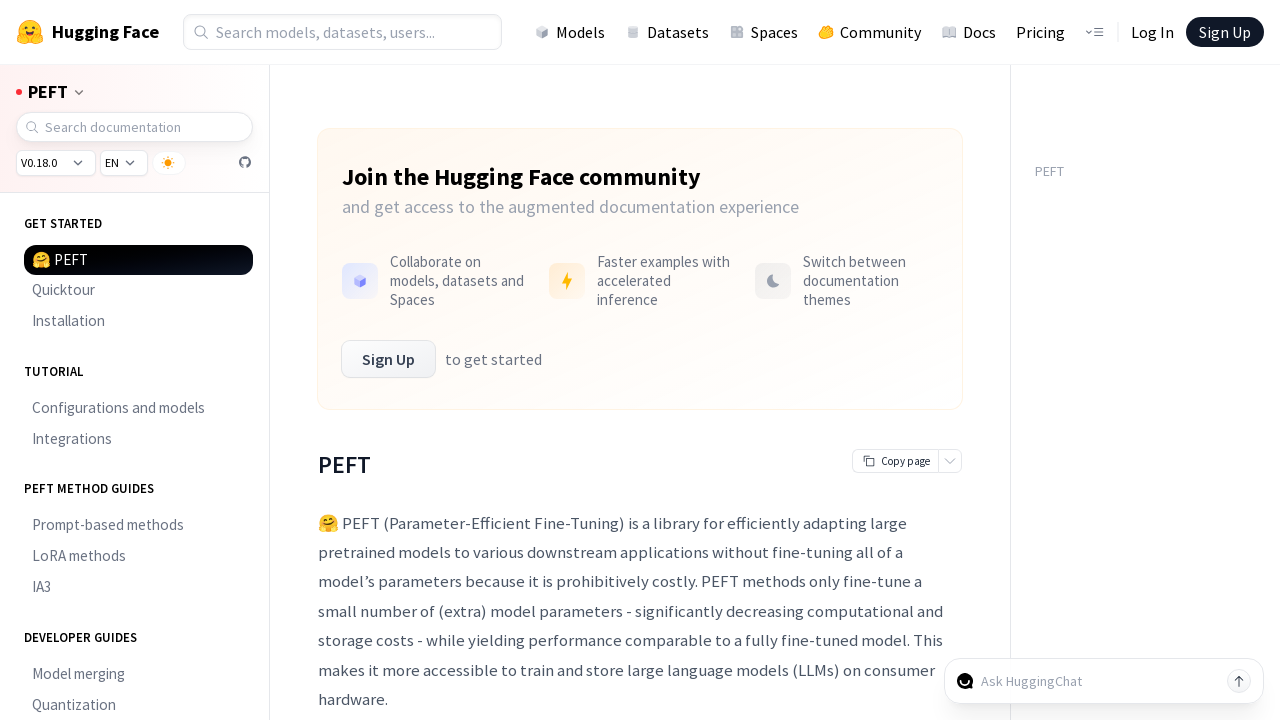

PEFT page loaded (networkidle)
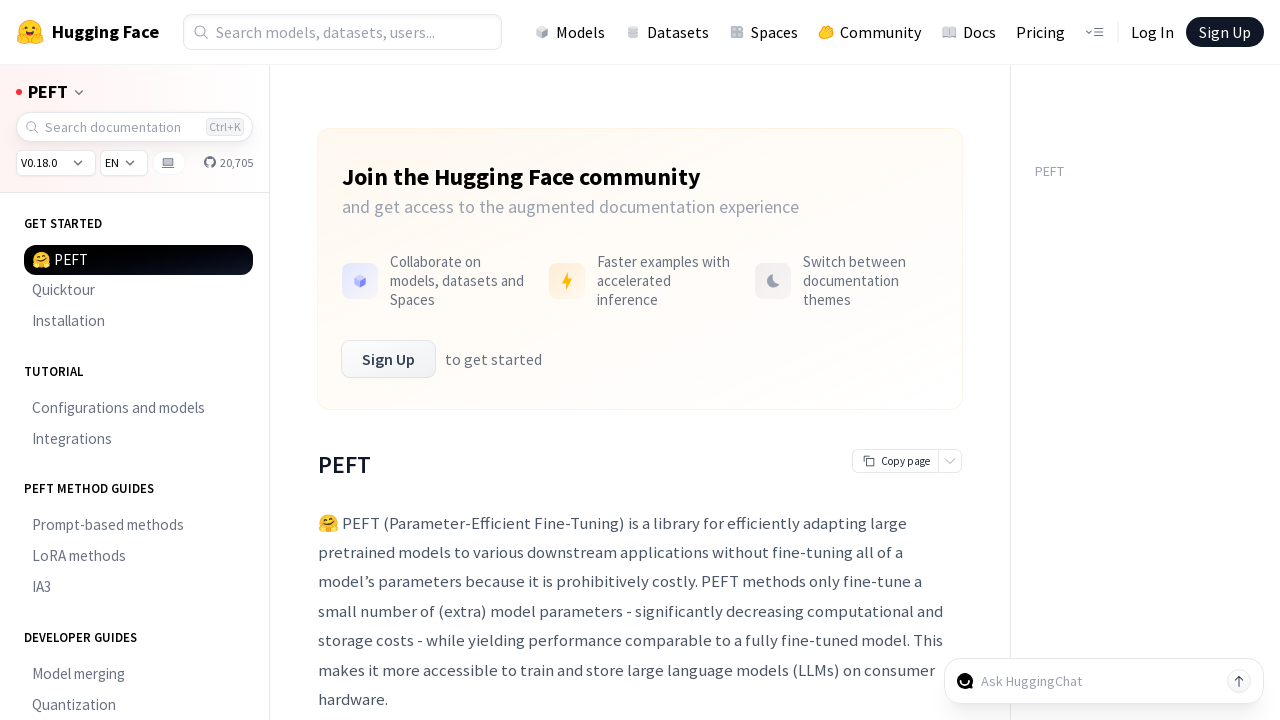

Clicked on Quicktour link at (138, 291) on text=Quicktour
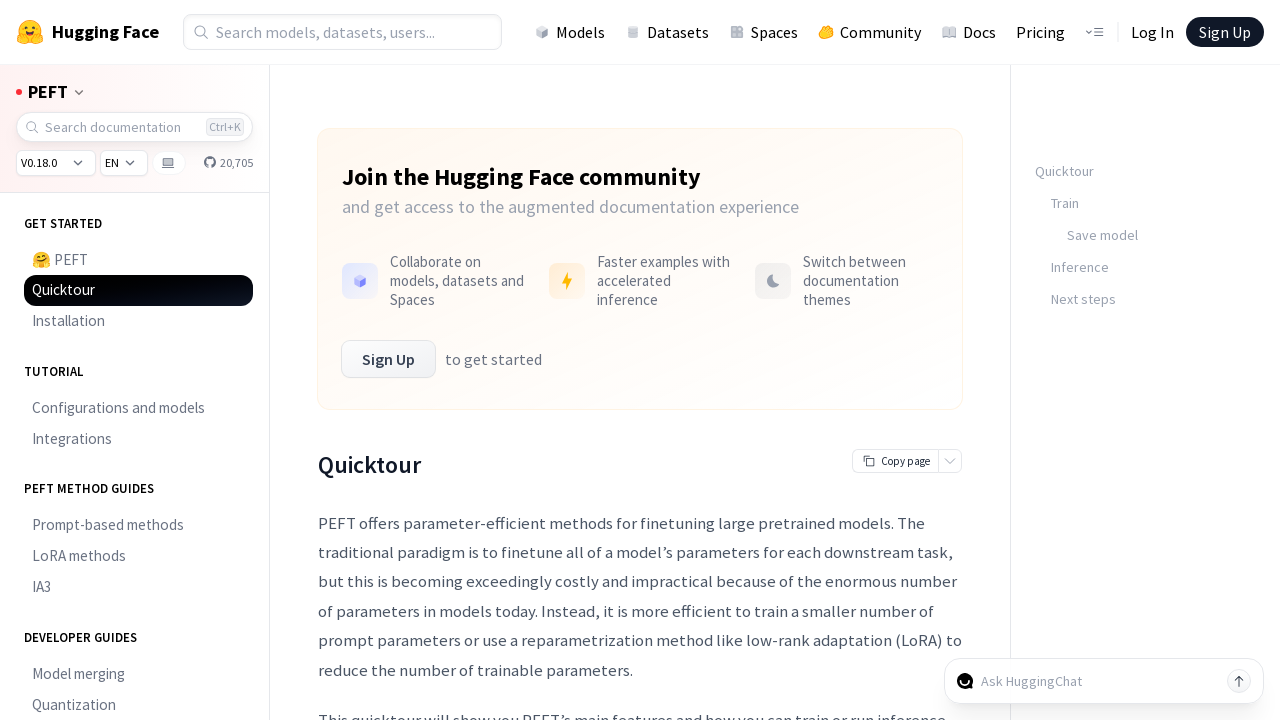

PEFT Quicktour page loaded with h1 heading visible
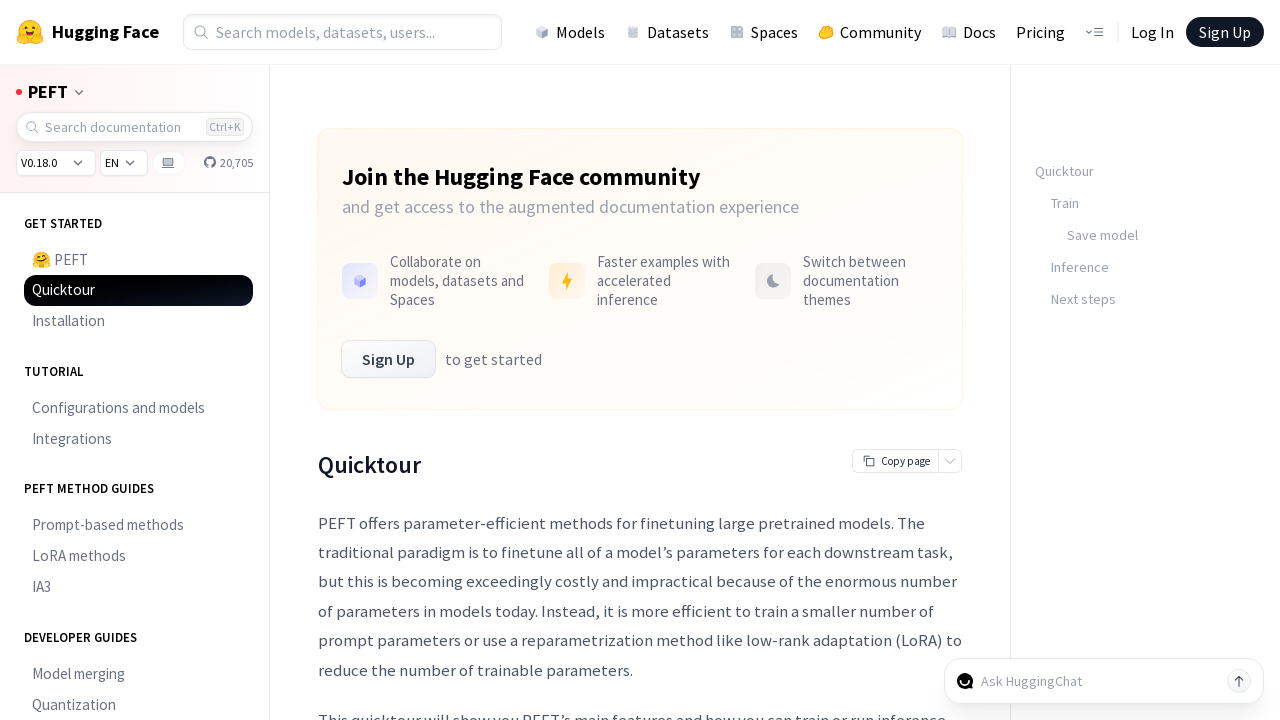

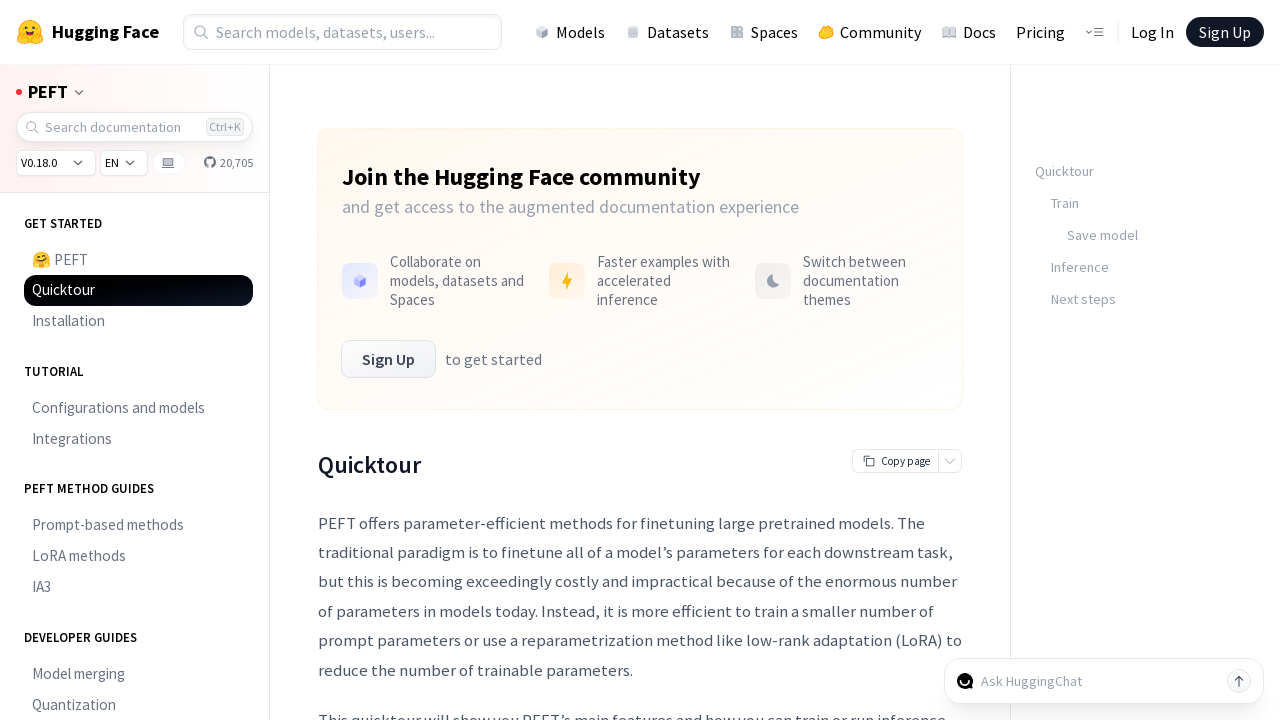